Tests drag and drop by offset functionality by dragging an element to specific x,y coordinates on jQuery UI demo page

Starting URL: https://jqueryui.com/droppable/

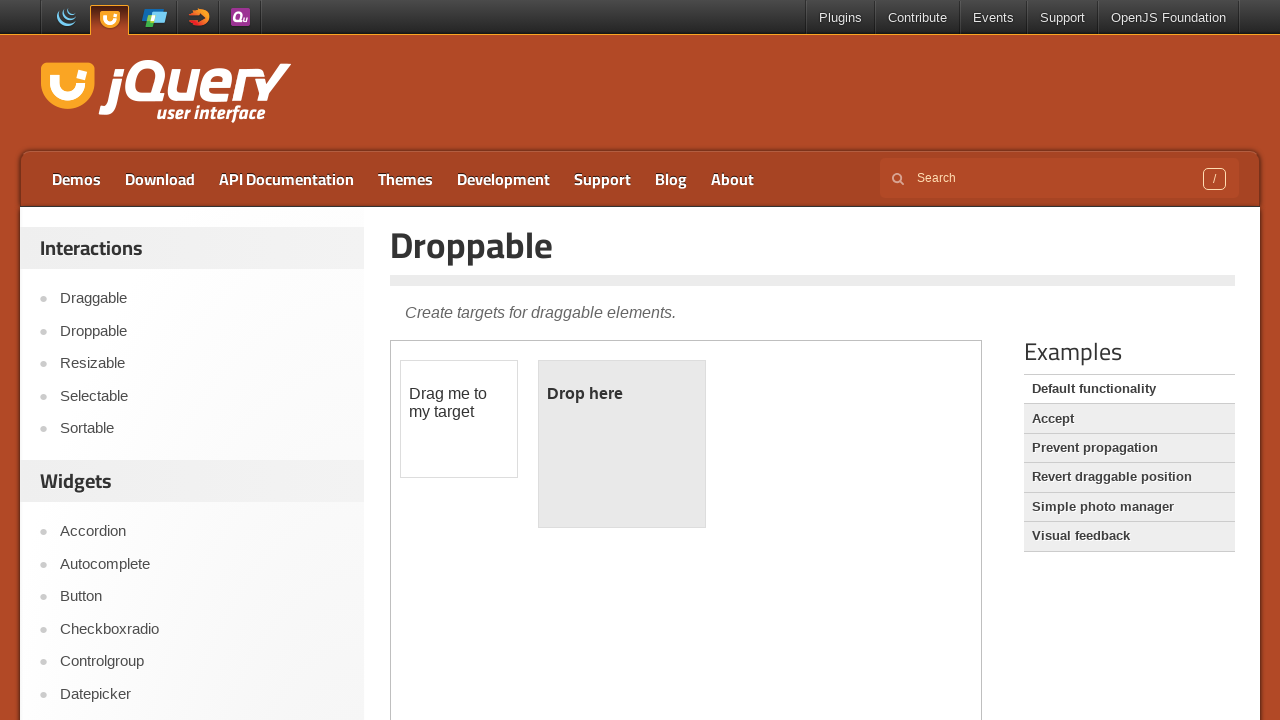

Navigated to jQuery UI droppable demo page
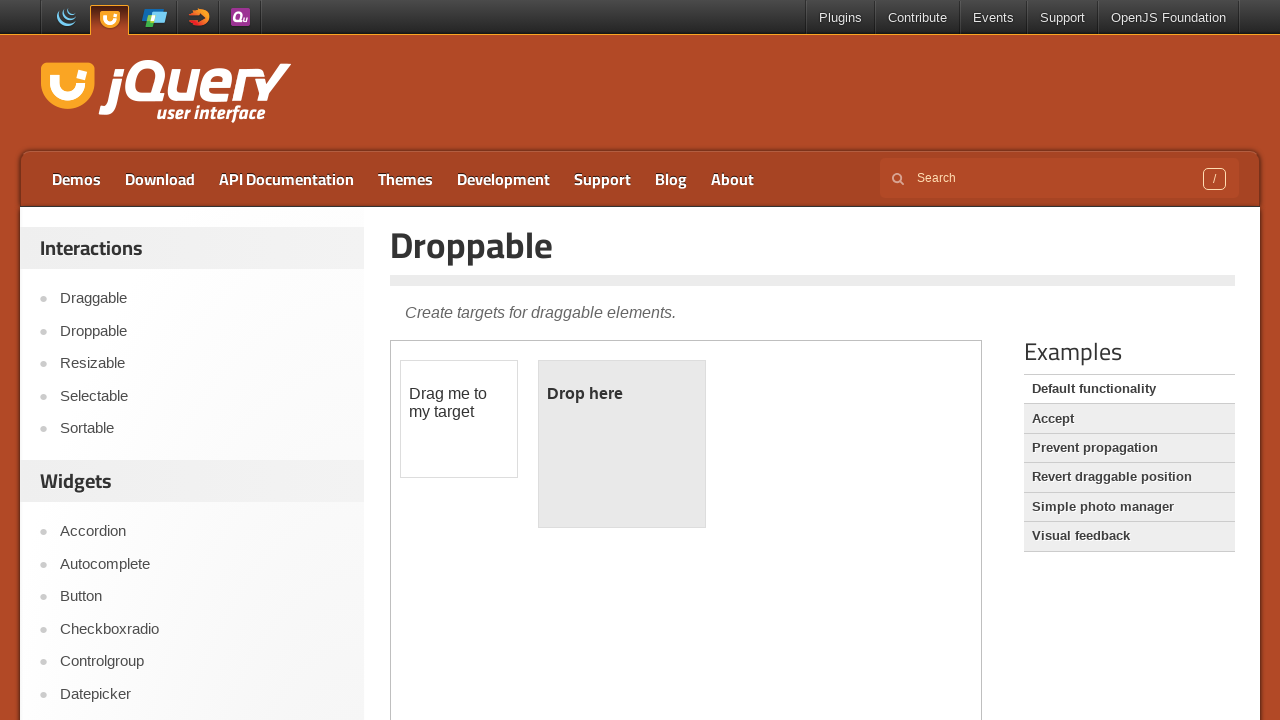

Located iframe containing draggable elements
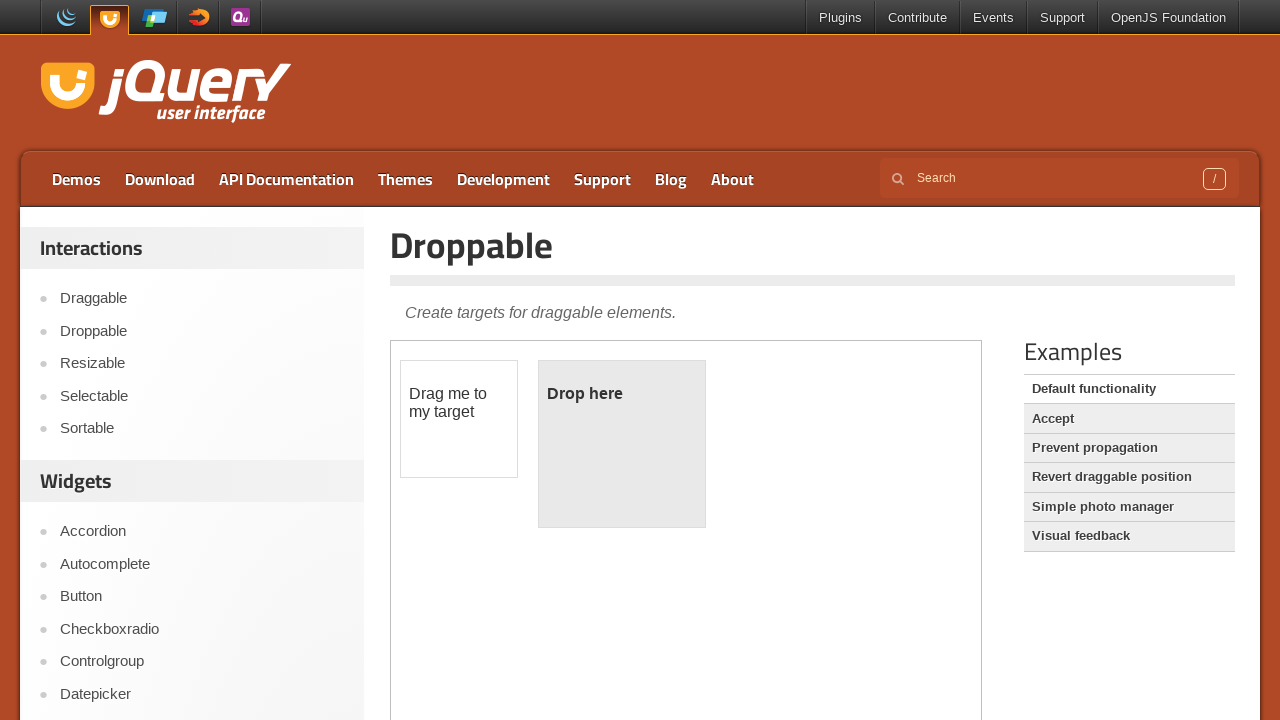

Located draggable element with id 'draggable'
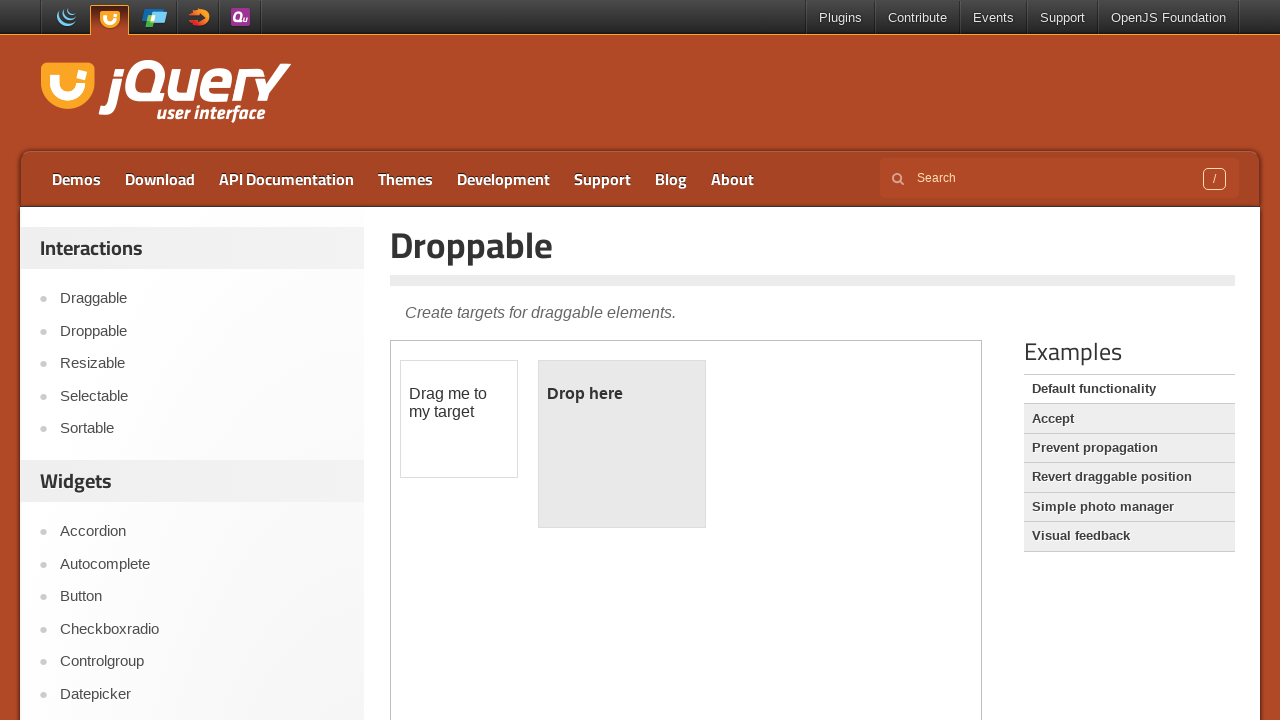

Retrieved bounding box of draggable element
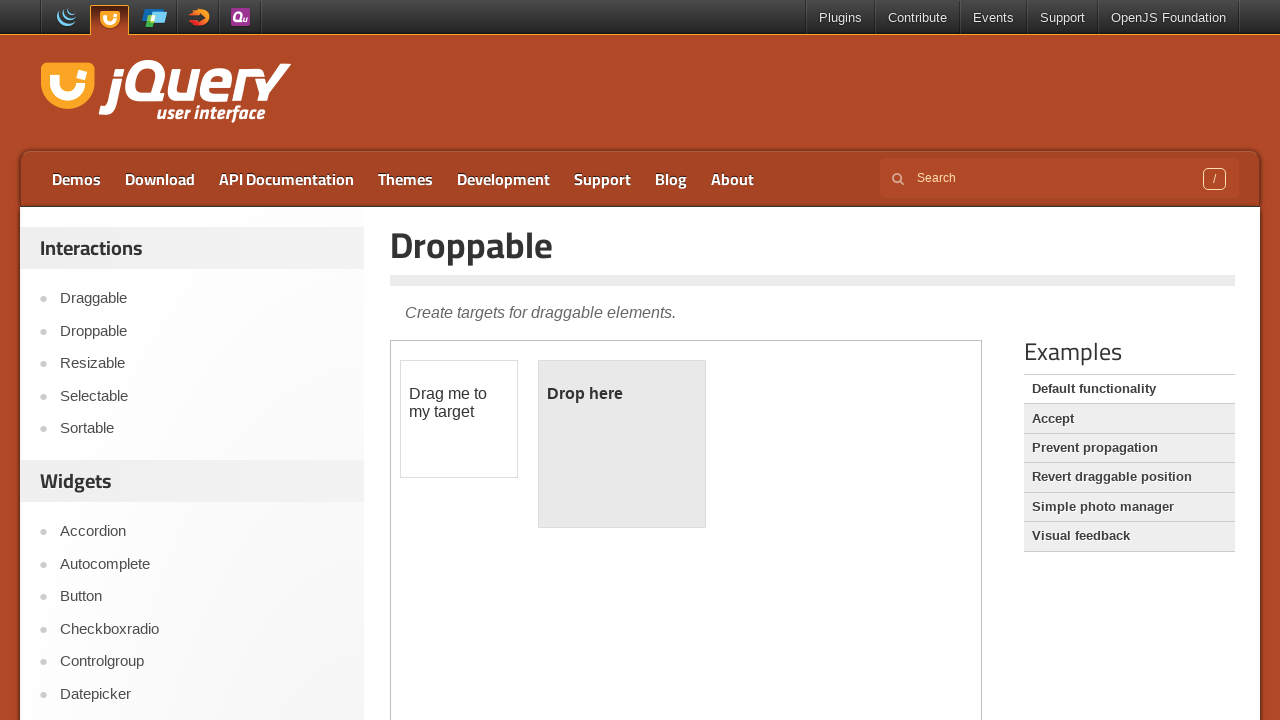

Moved mouse to center of draggable element at (459, 419)
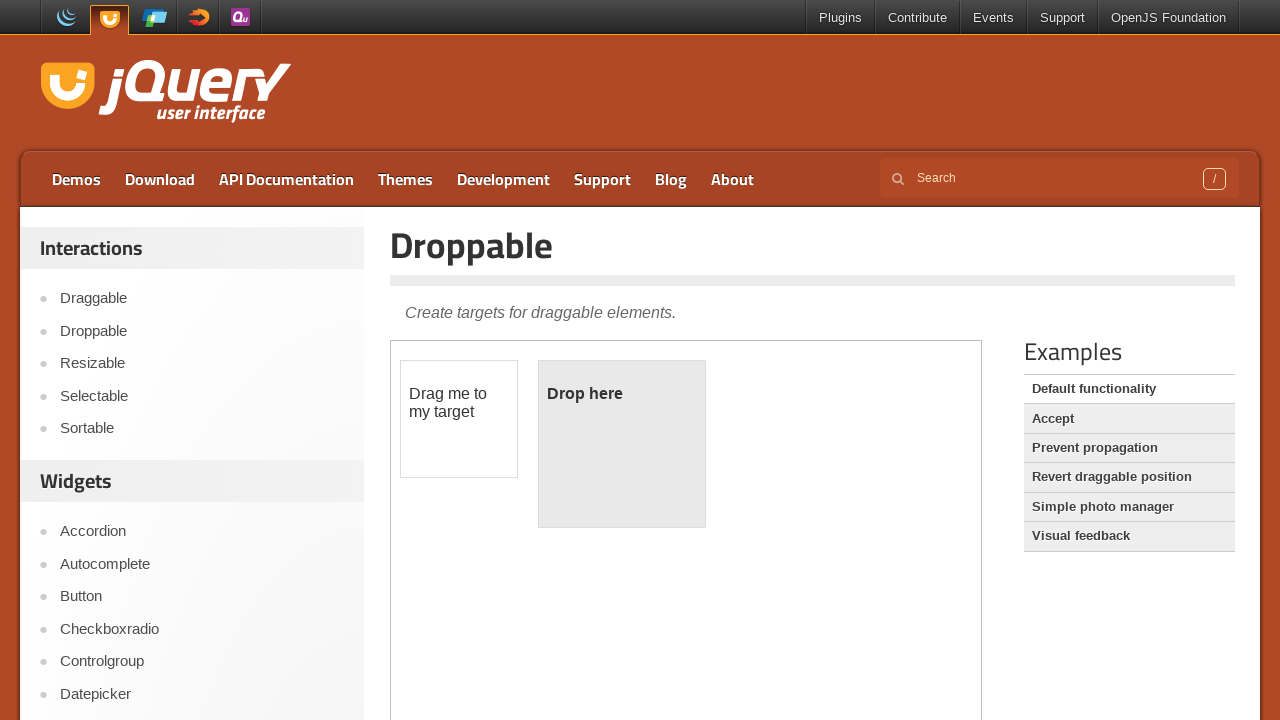

Pressed mouse button down to initiate drag at (459, 419)
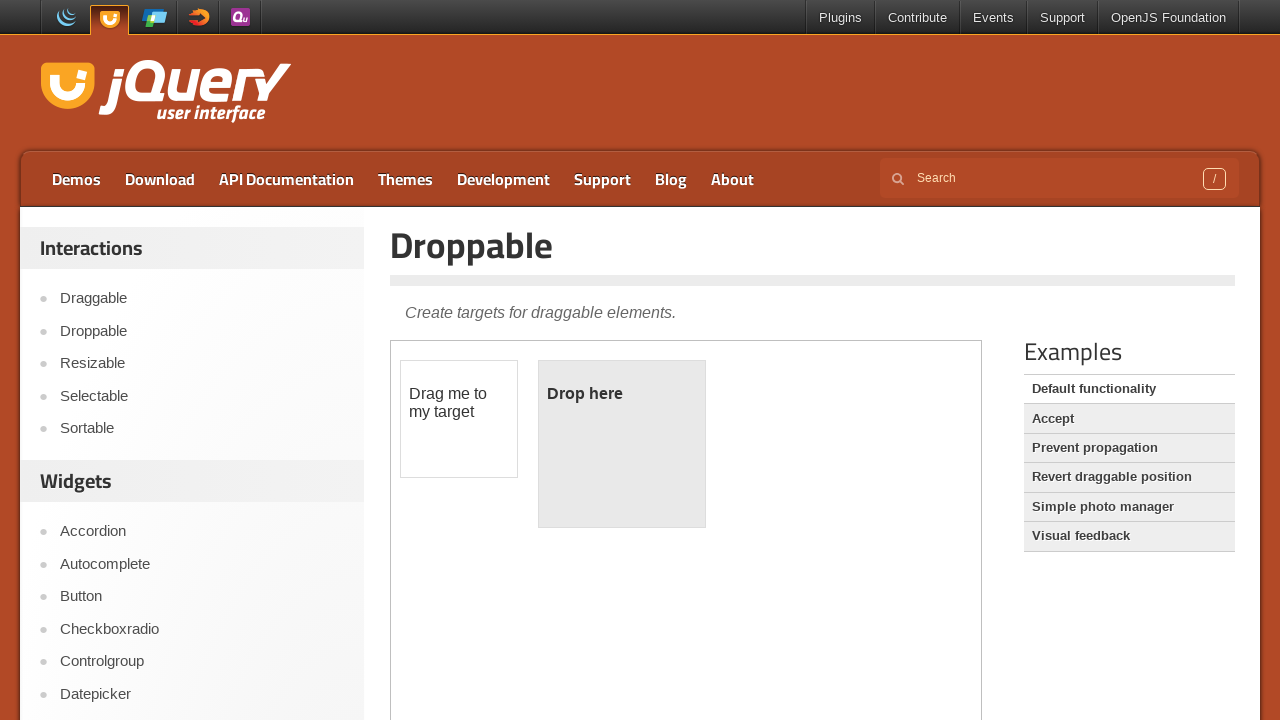

Dragged element 401px right and 138px down at (801, 498)
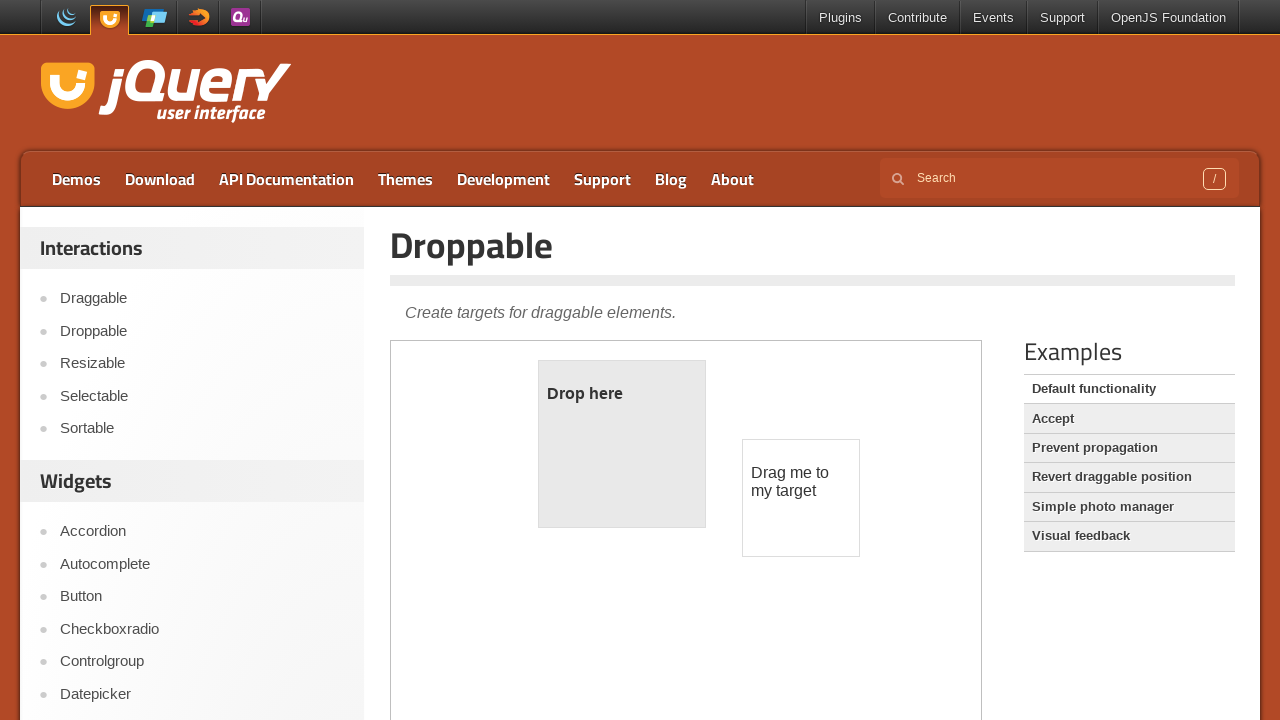

Released mouse button to complete drag and drop at (801, 498)
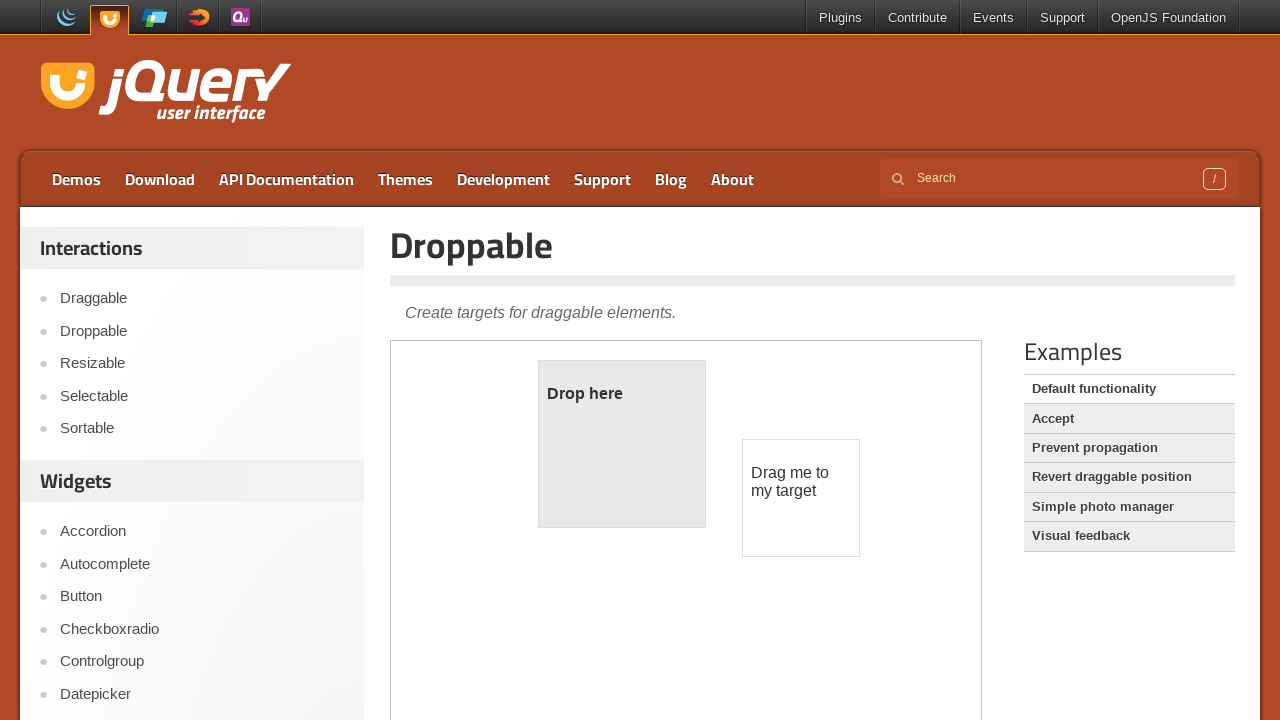

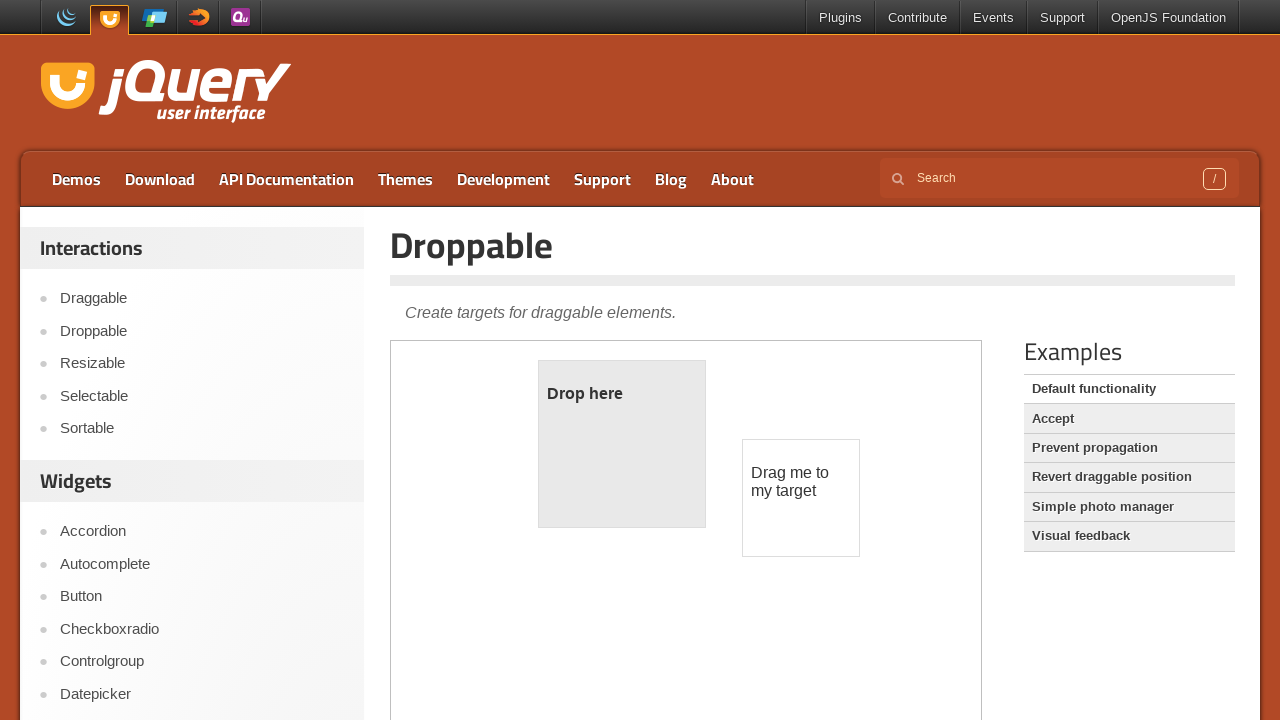